Tests a price booking system by waiting for the price to drop to 100, then solving a mathematical problem to complete the booking

Starting URL: http://suninjuly.github.io/explicit_wait2.html

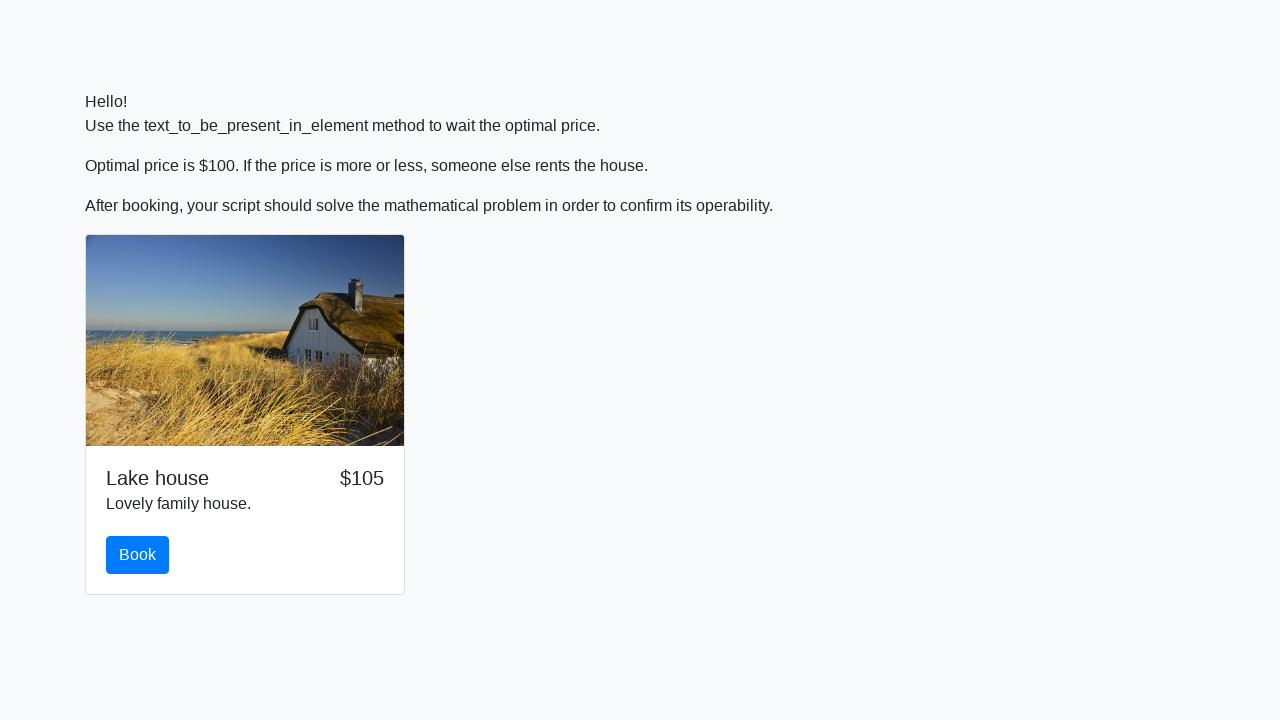

Waited for price to drop to $100
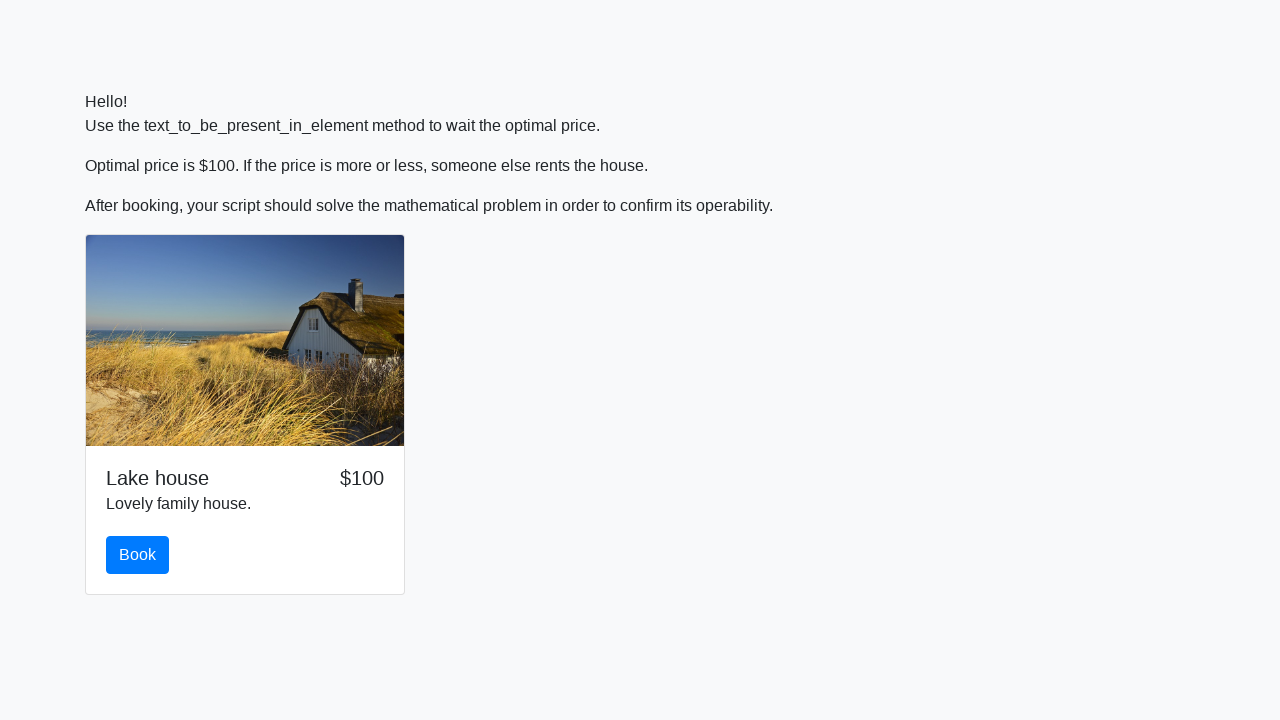

Clicked book button at (138, 555) on #book
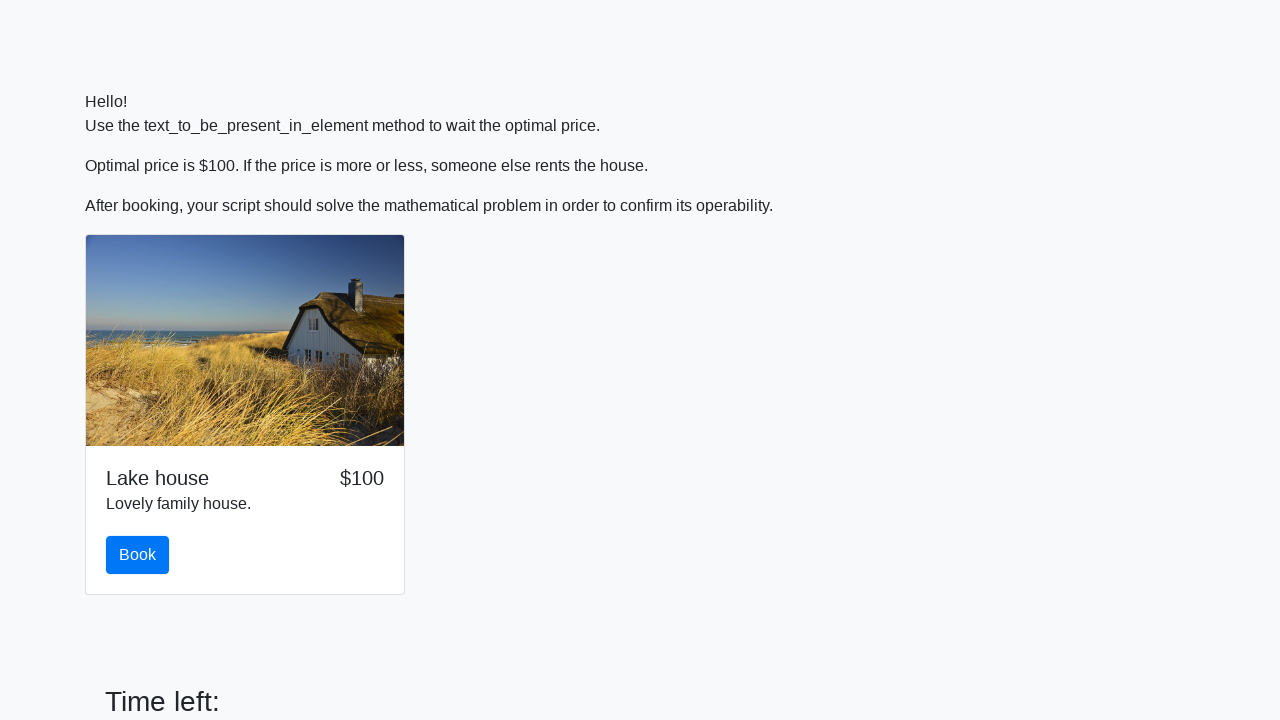

Scrolled down to reveal math problem
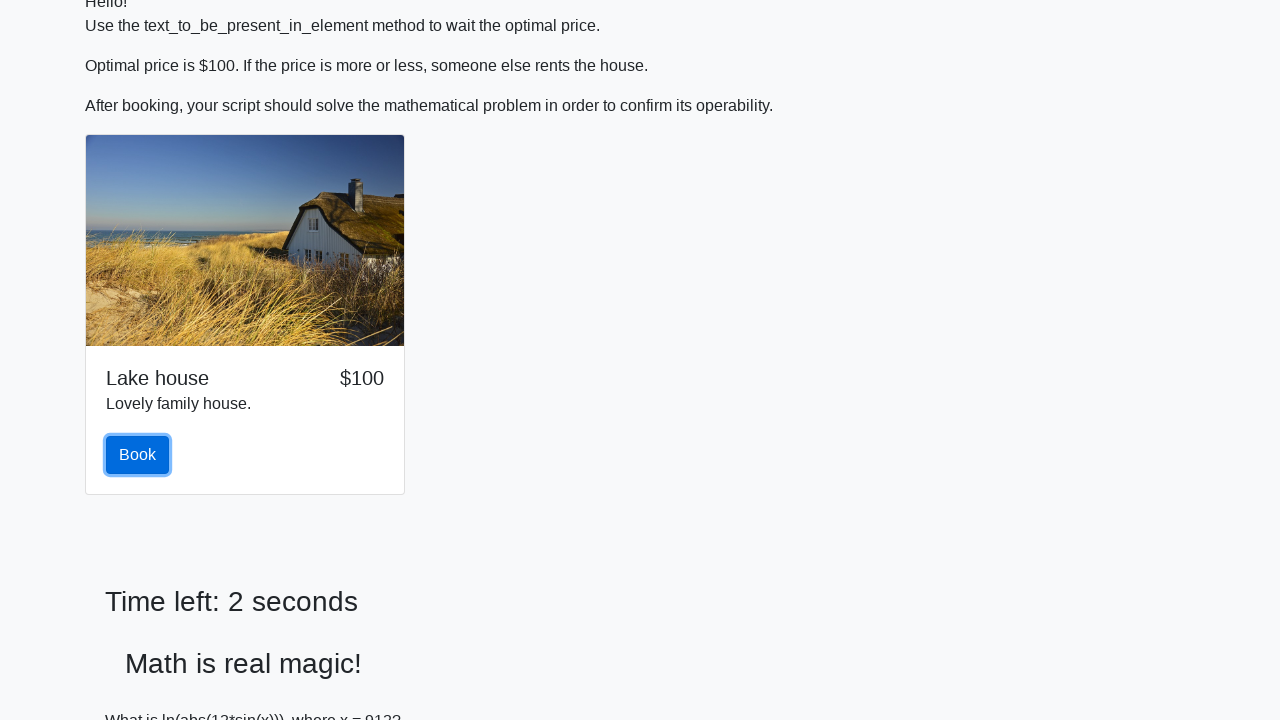

Retrieved input value: 912
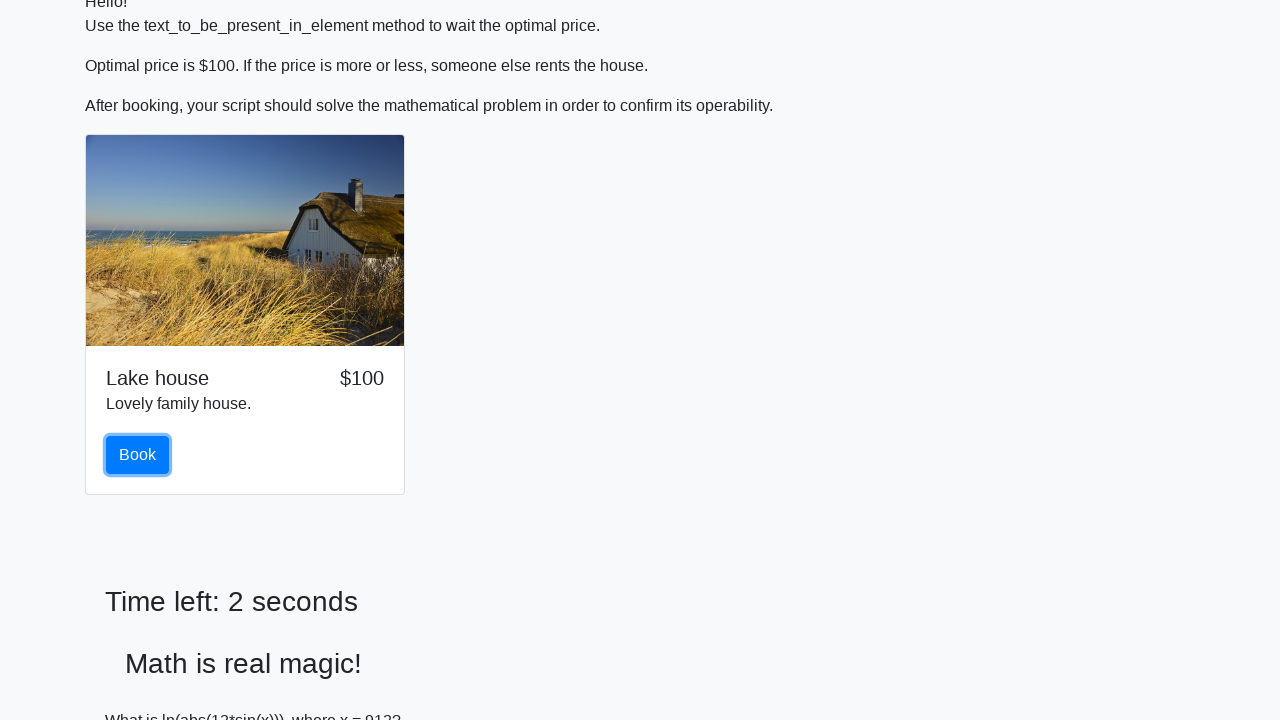

Calculated mathematical result: 2.269798300658192
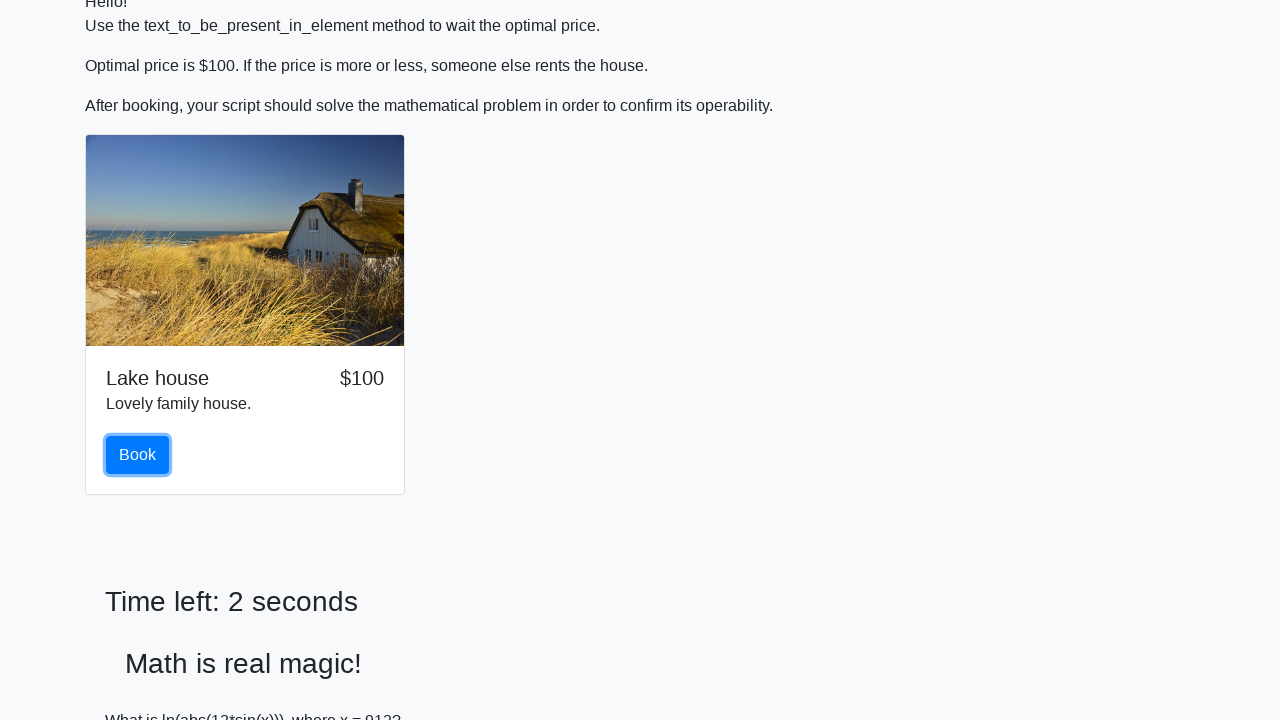

Filled answer field with calculated result on #answer
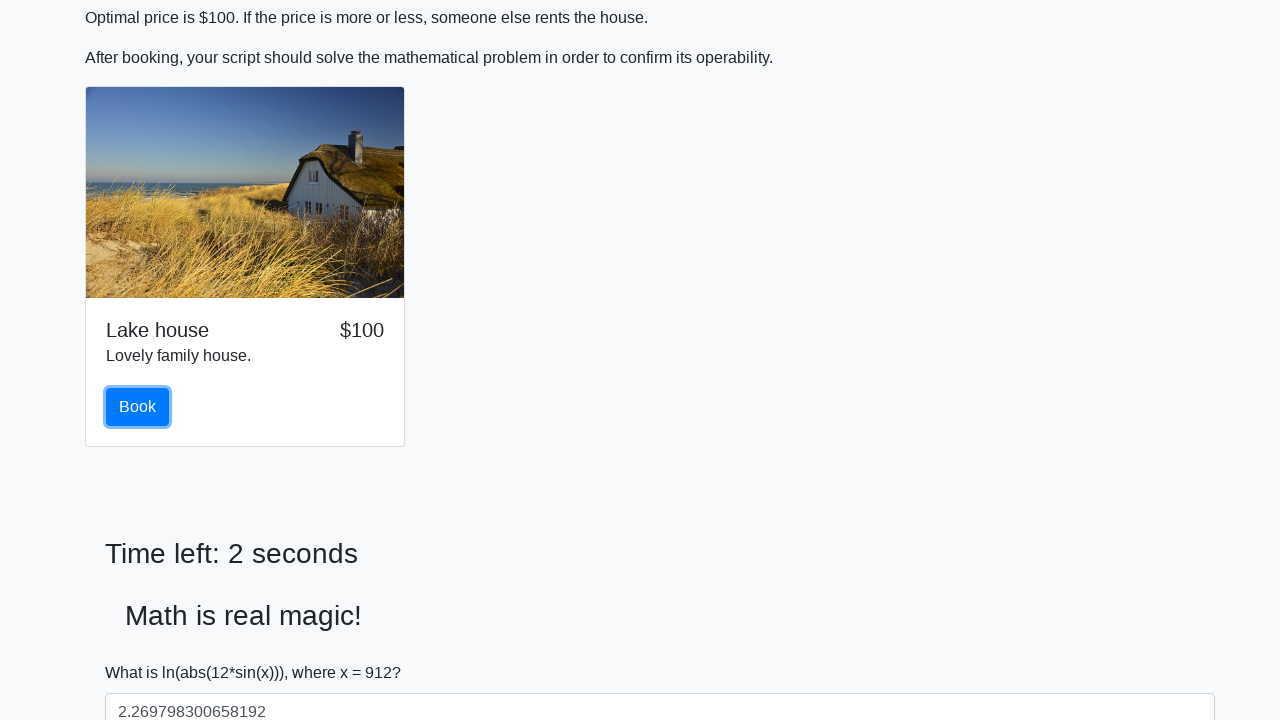

Clicked solve button to submit answer at (143, 651) on #solve
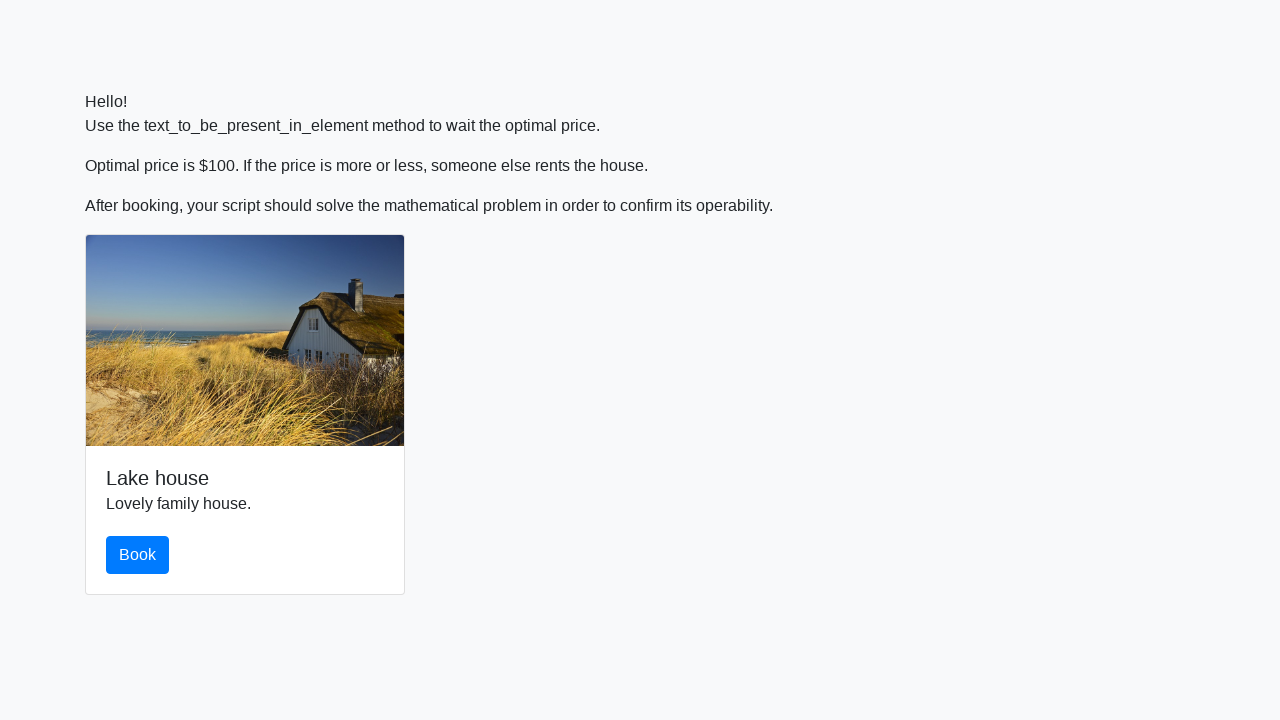

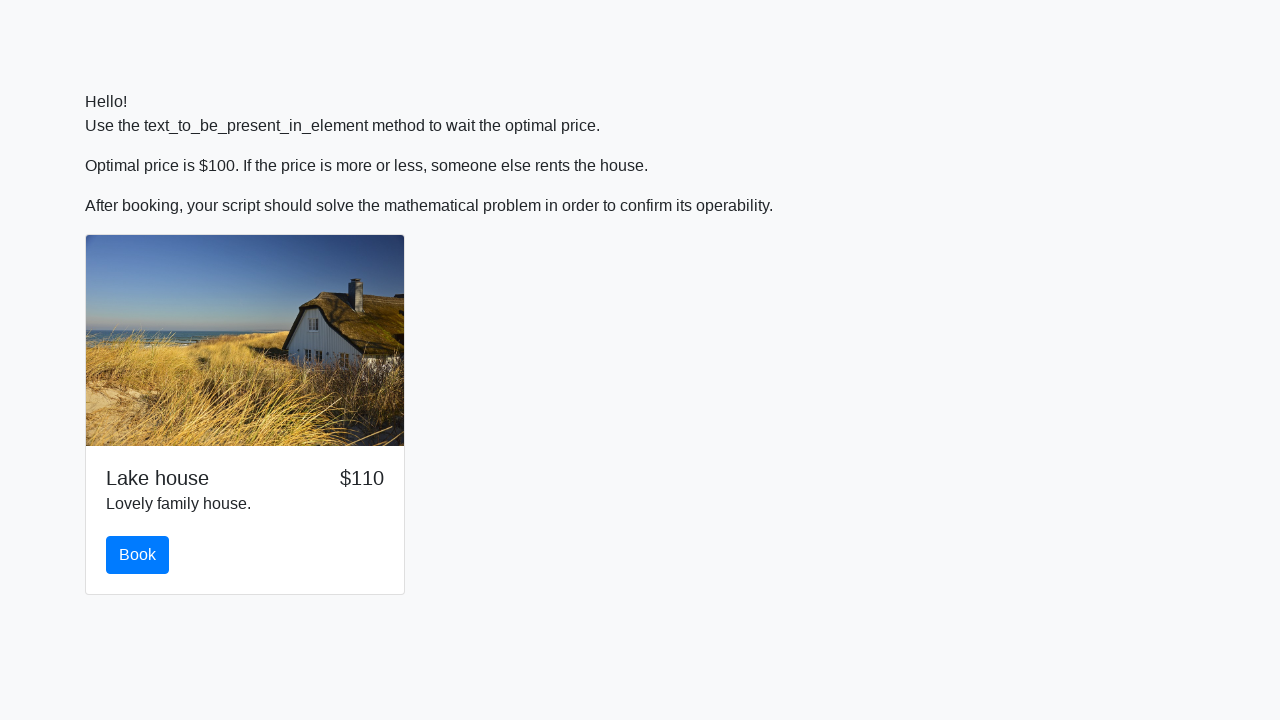